Tests clicking the logo element on a Tilda-hosted coffee website to verify logo click functionality

Starting URL: https://mypollycoffee.tilda.ws

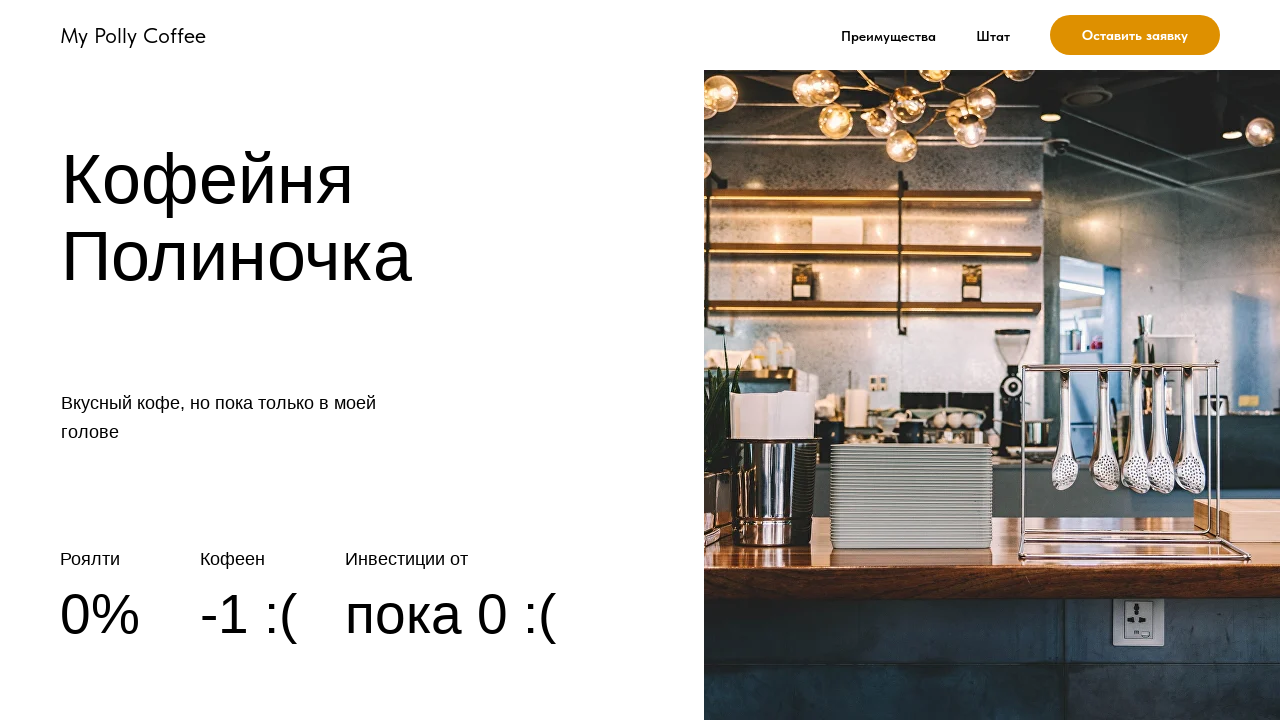

Set viewport size to 1054x800
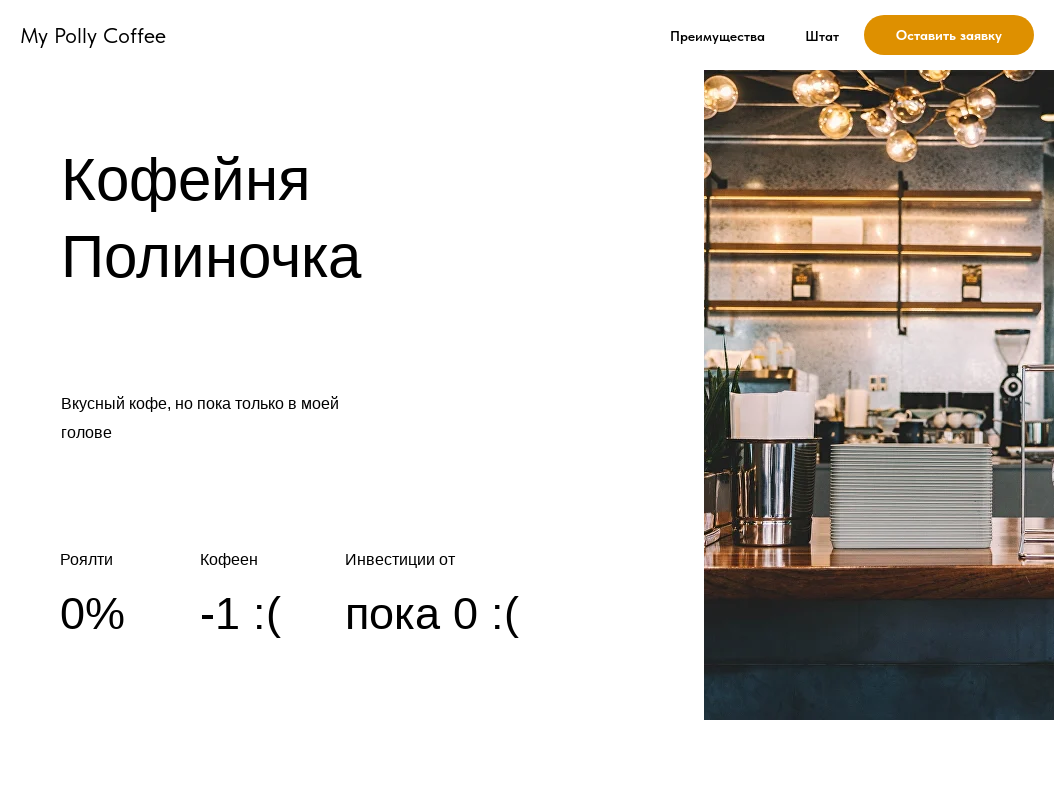

Clicked on logo element to verify logo click functionality at (100, 34) on .t228__logo
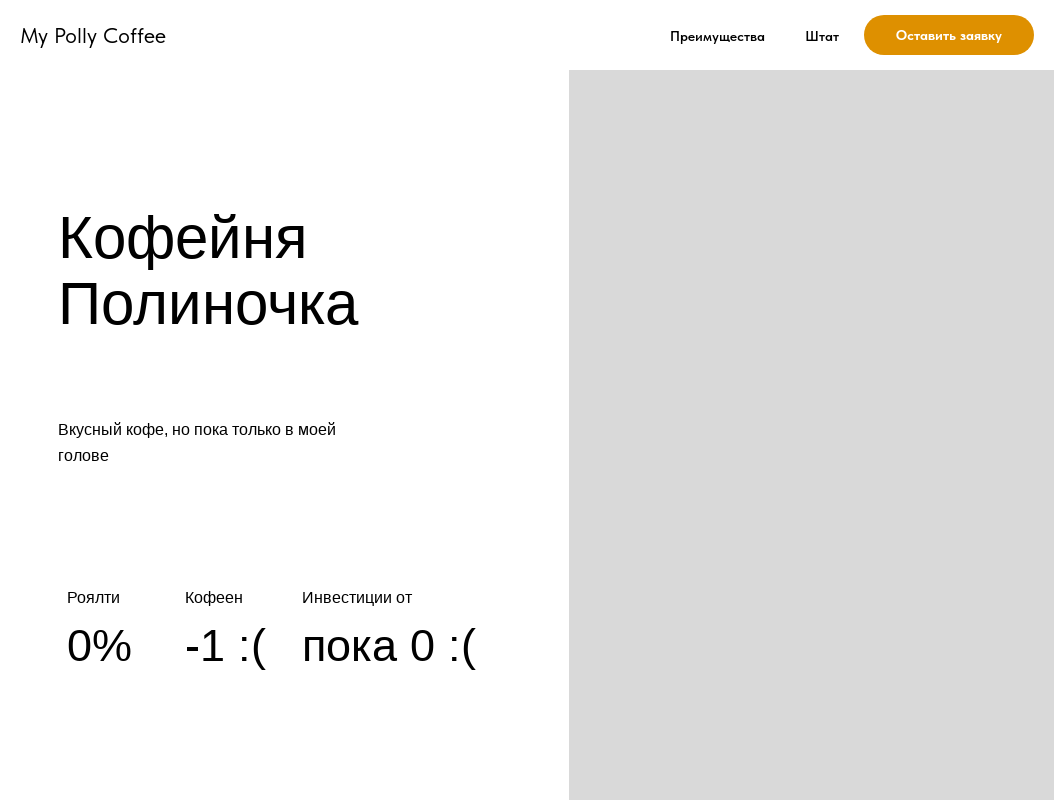

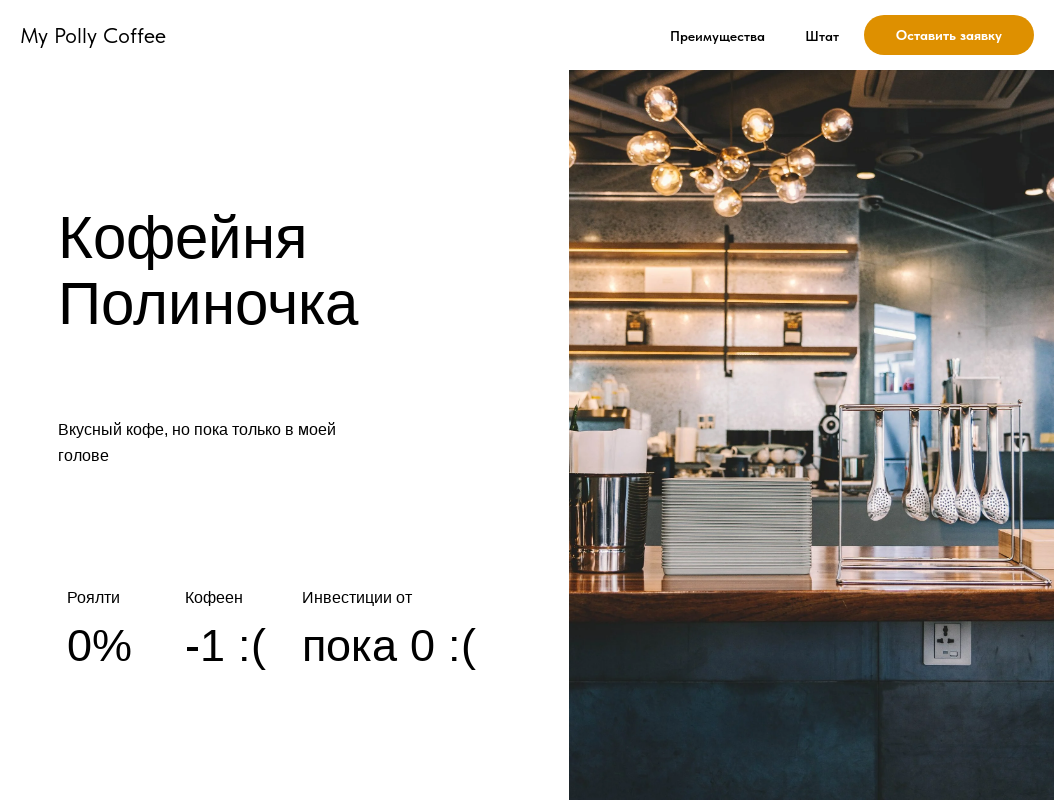